Navigates to Cleartrip website, finds all links on the page, and clicks on the "Terms of Use" link

Starting URL: https://www.cleartrip.com/

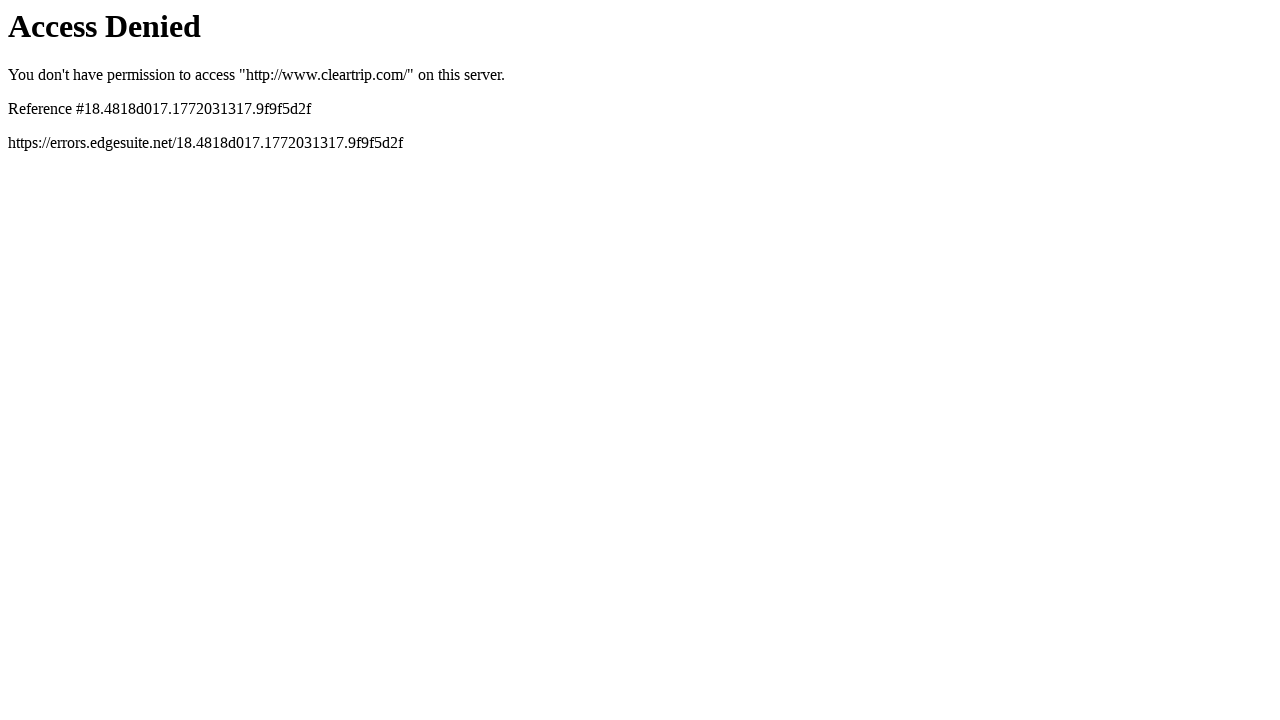

Navigated to Cleartrip website
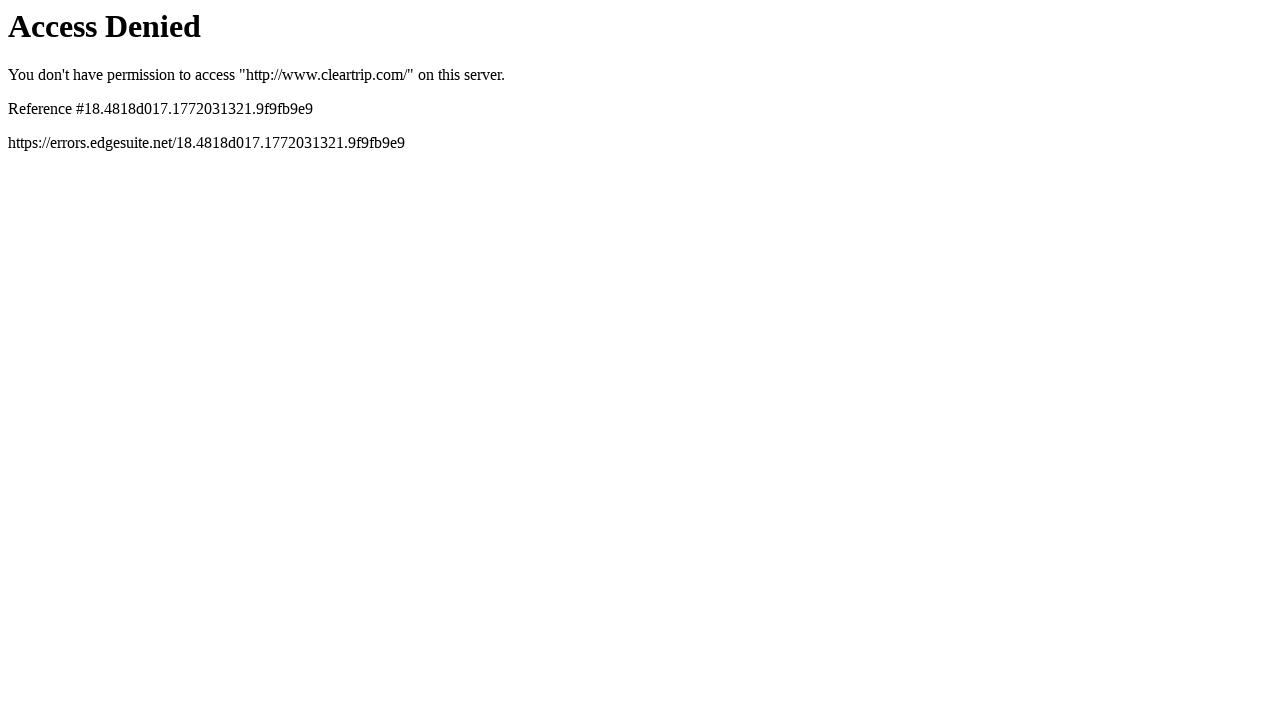

Page loaded with network idle state
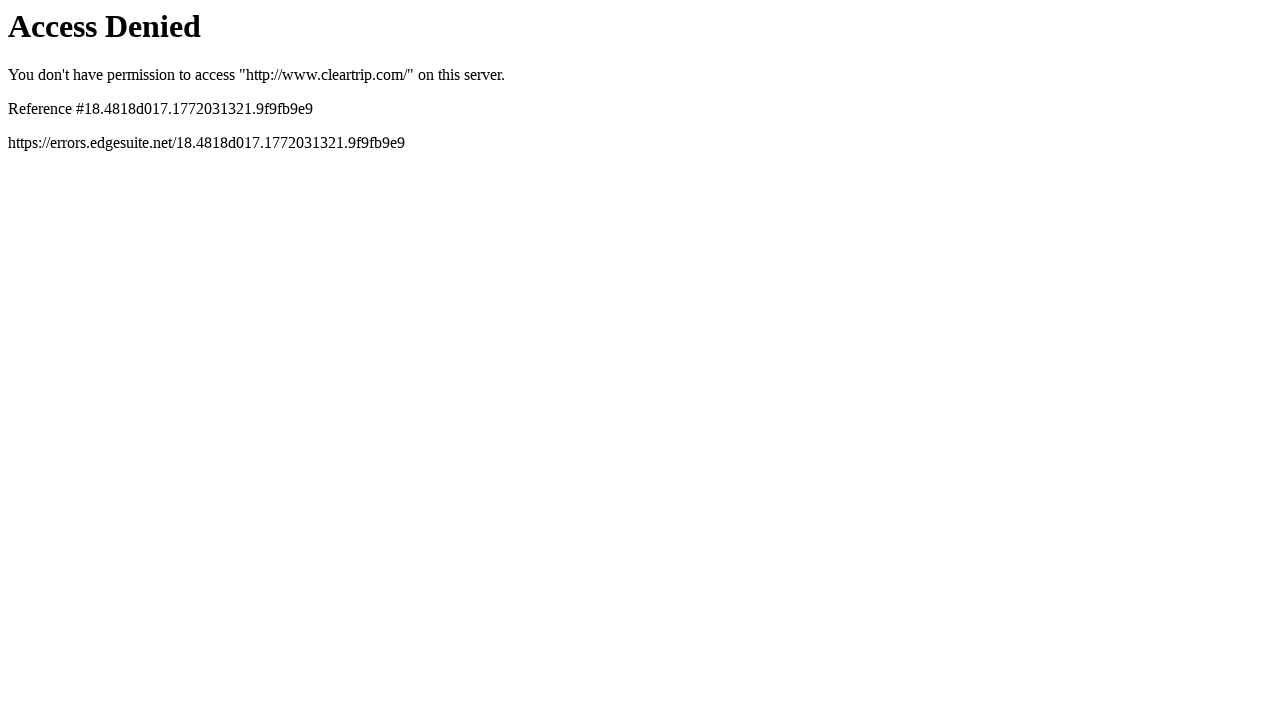

Found all links on the page
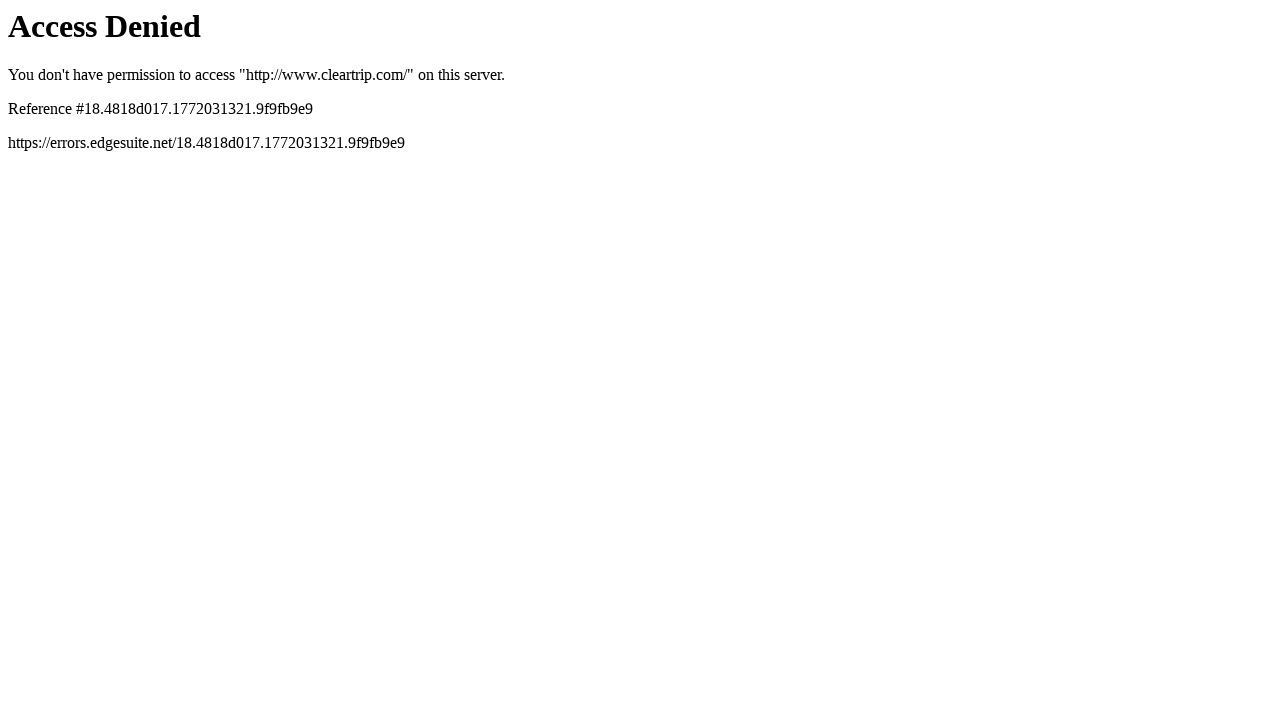

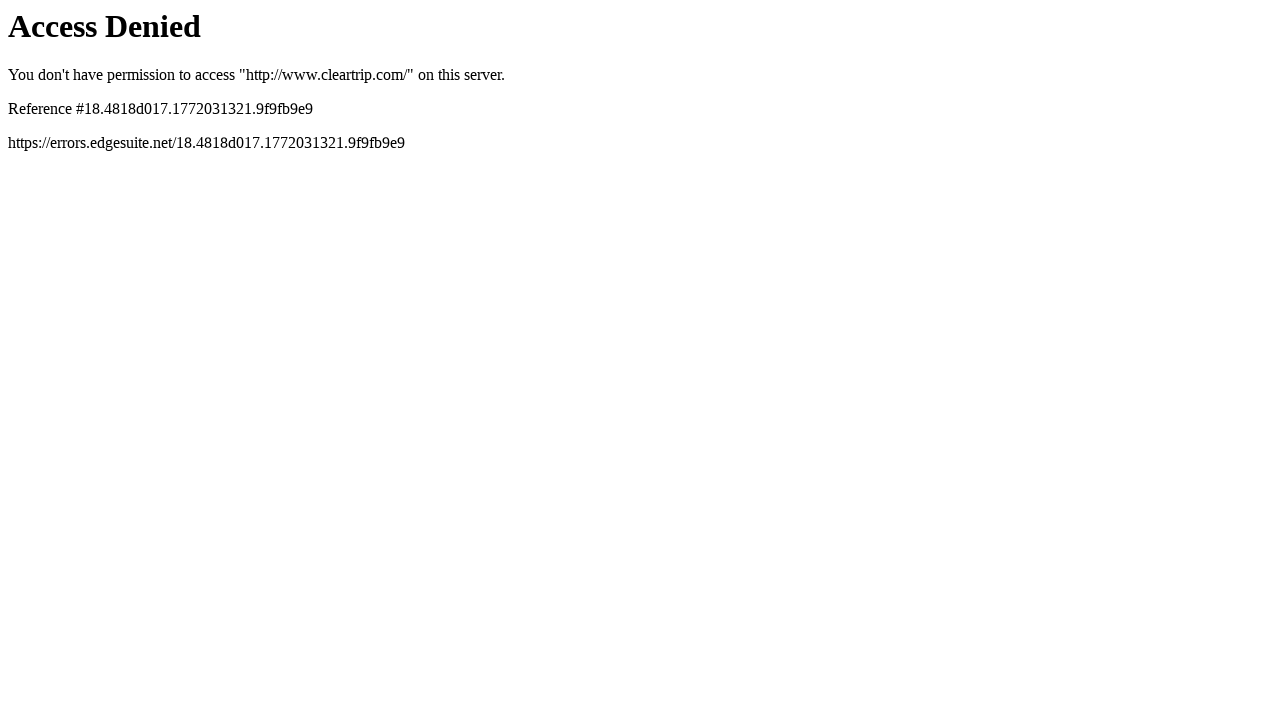